Navigates to a student session page, enters a student name identifier, and clicks OK to join what appears to be a video/audio streaming session.

Starting URL: https://live.monetanalytics.com/stu_proc/student.html#

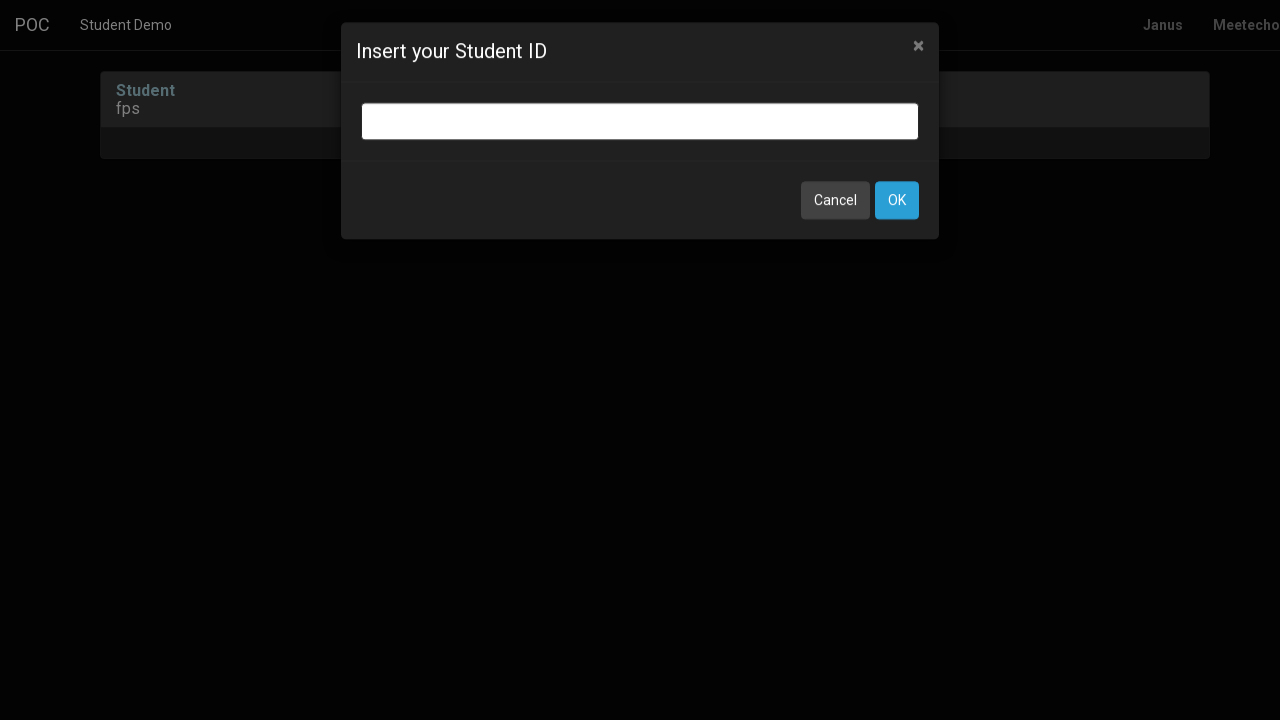

Navigated to student session page
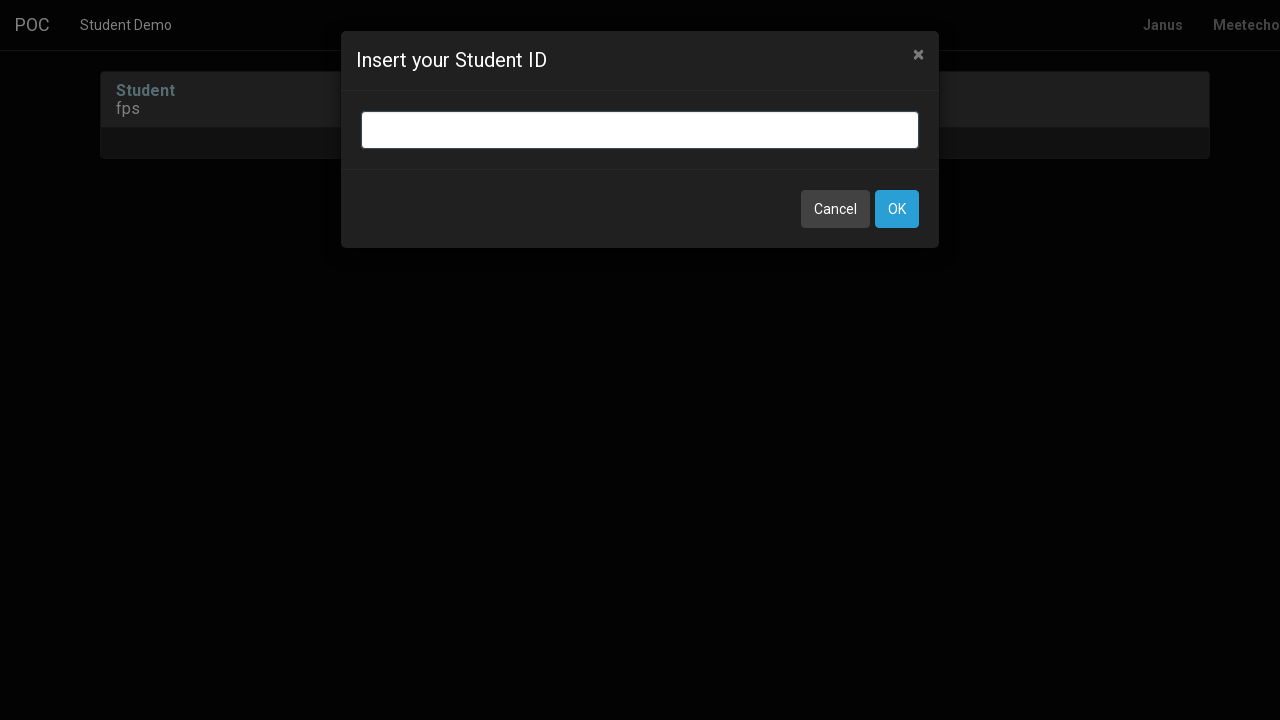

Entered student name identifier 'Student-12' in dialog field on input.bootbox-input.bootbox-input-text.form-control
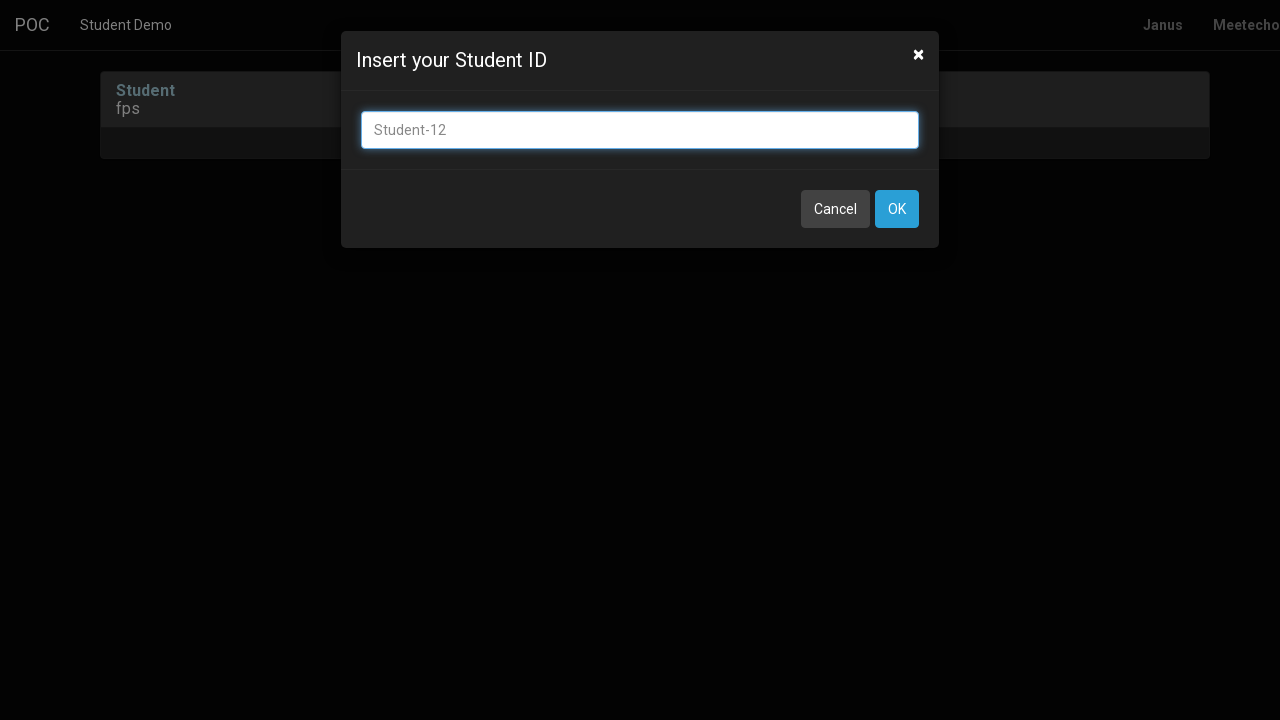

Clicked OK button to join session at (897, 209) on button:has-text('OK')
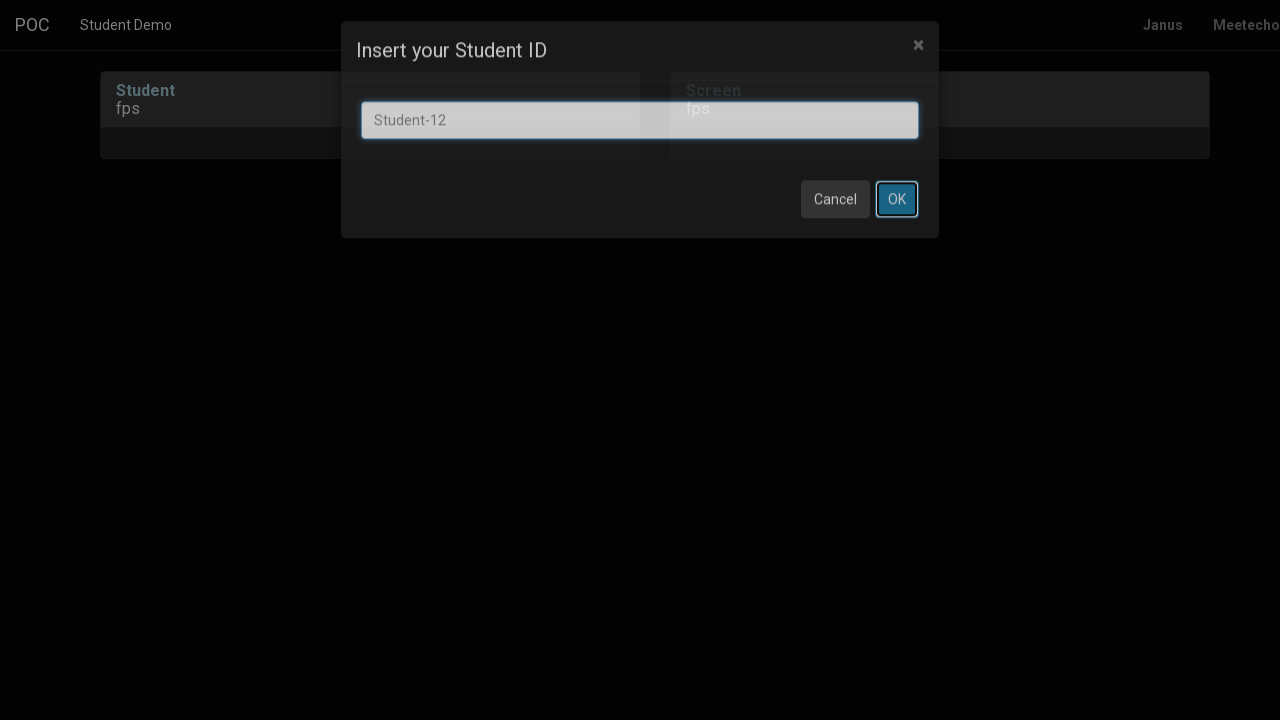

Waited 5 seconds for page to process and media permissions
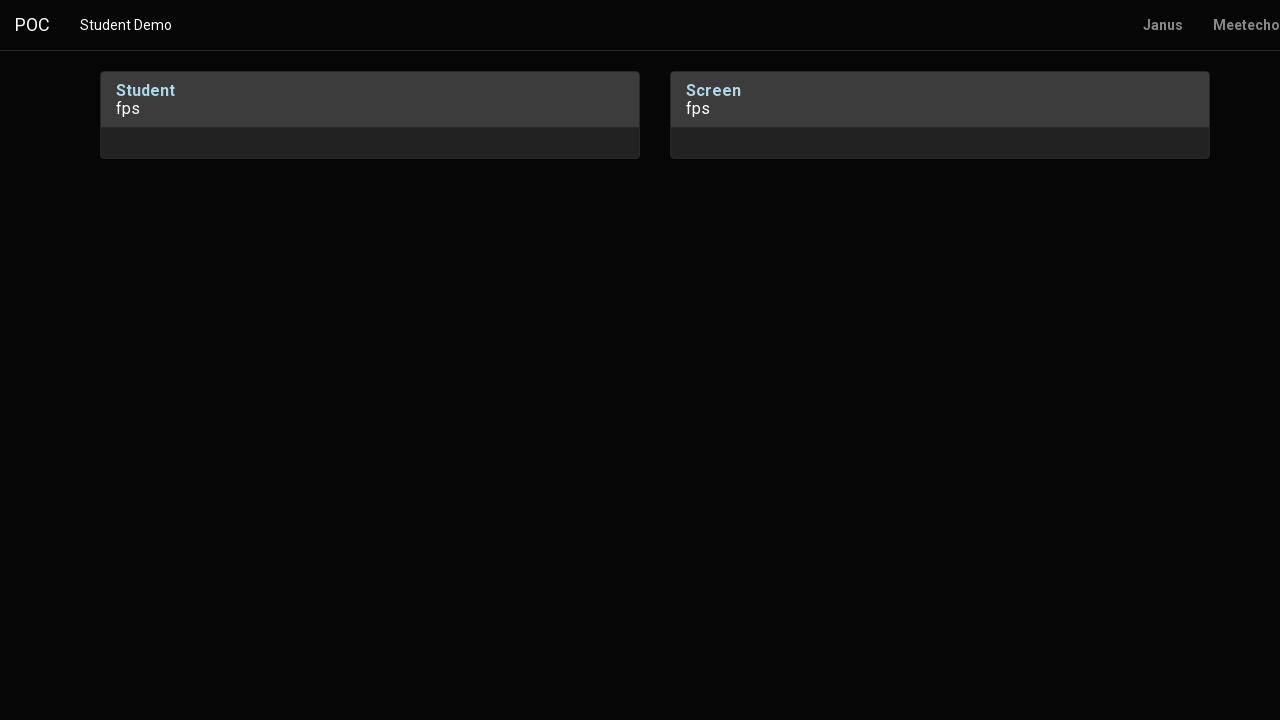

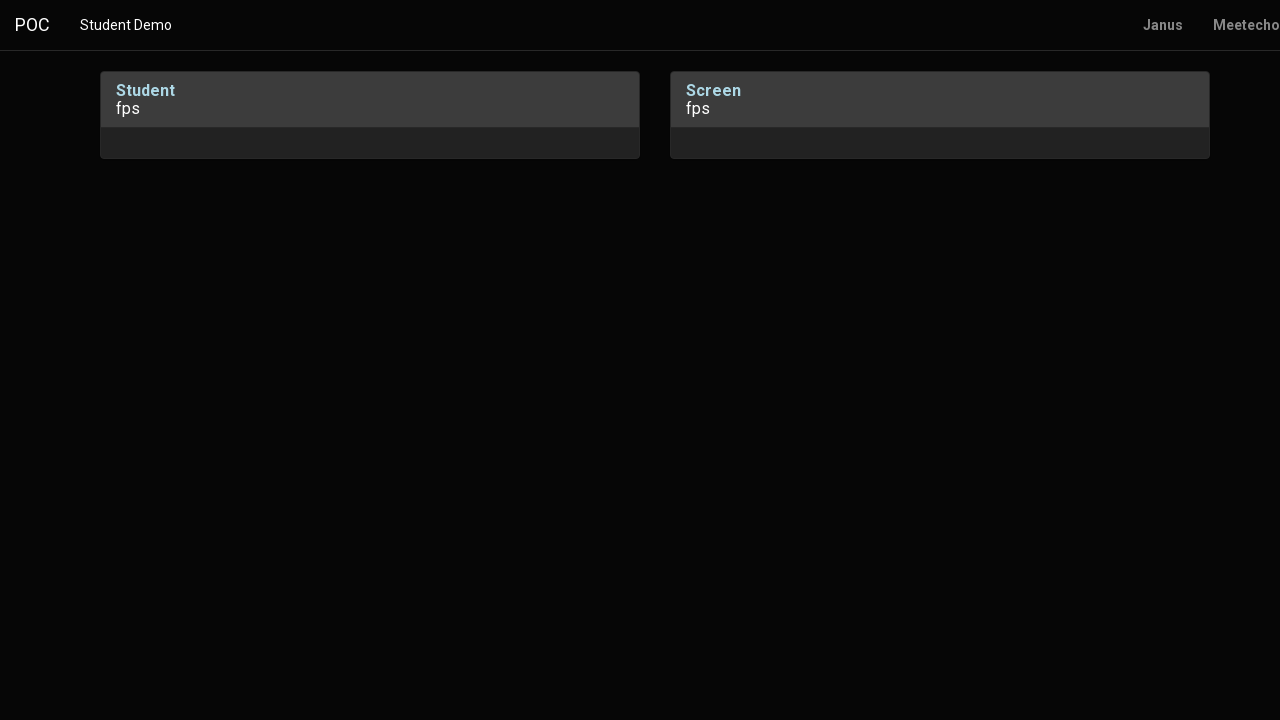